Navigates to a practice page and interacts with a web table to verify table structure and content

Starting URL: http://qaclickacademy.com/practice.php

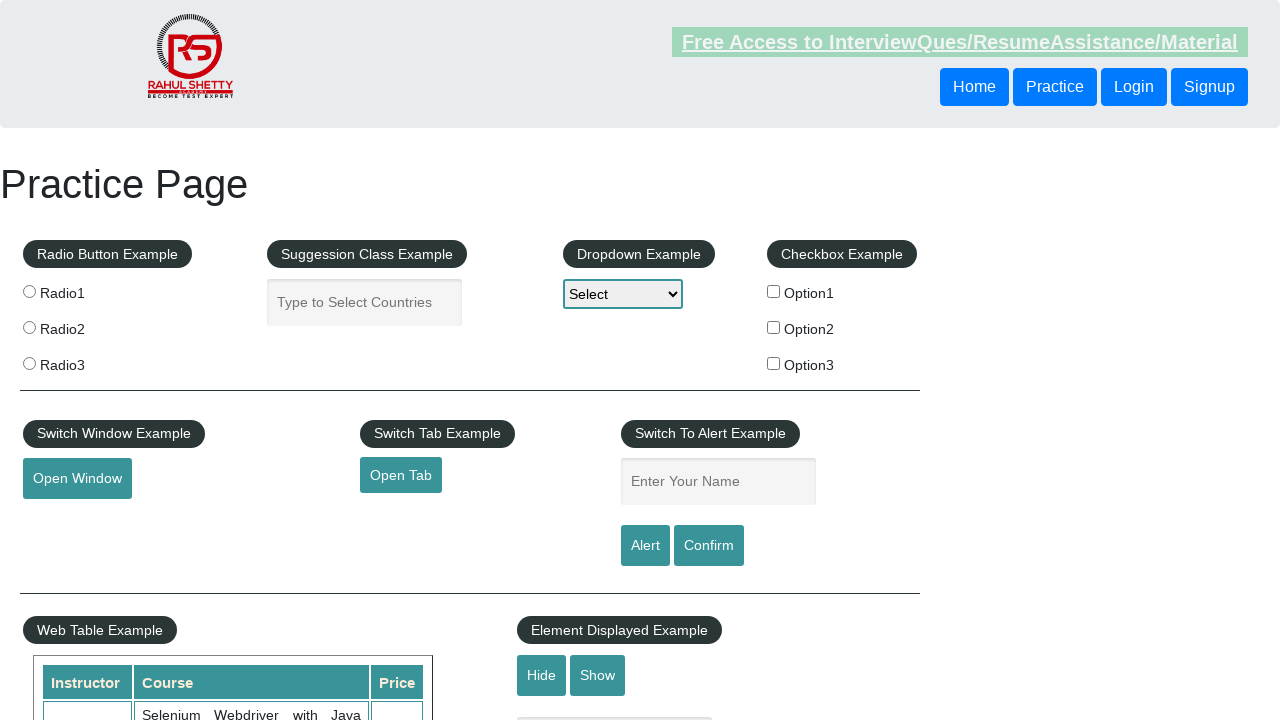

Waited for product table to load
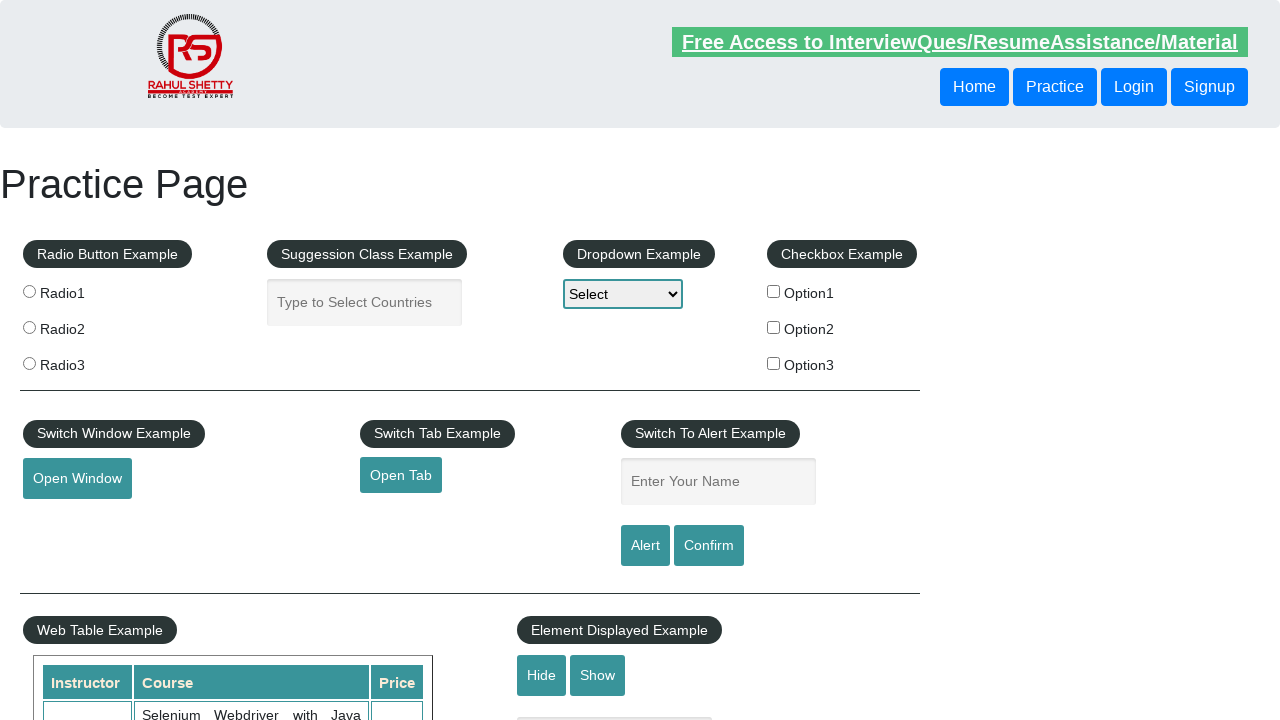

Located product table element
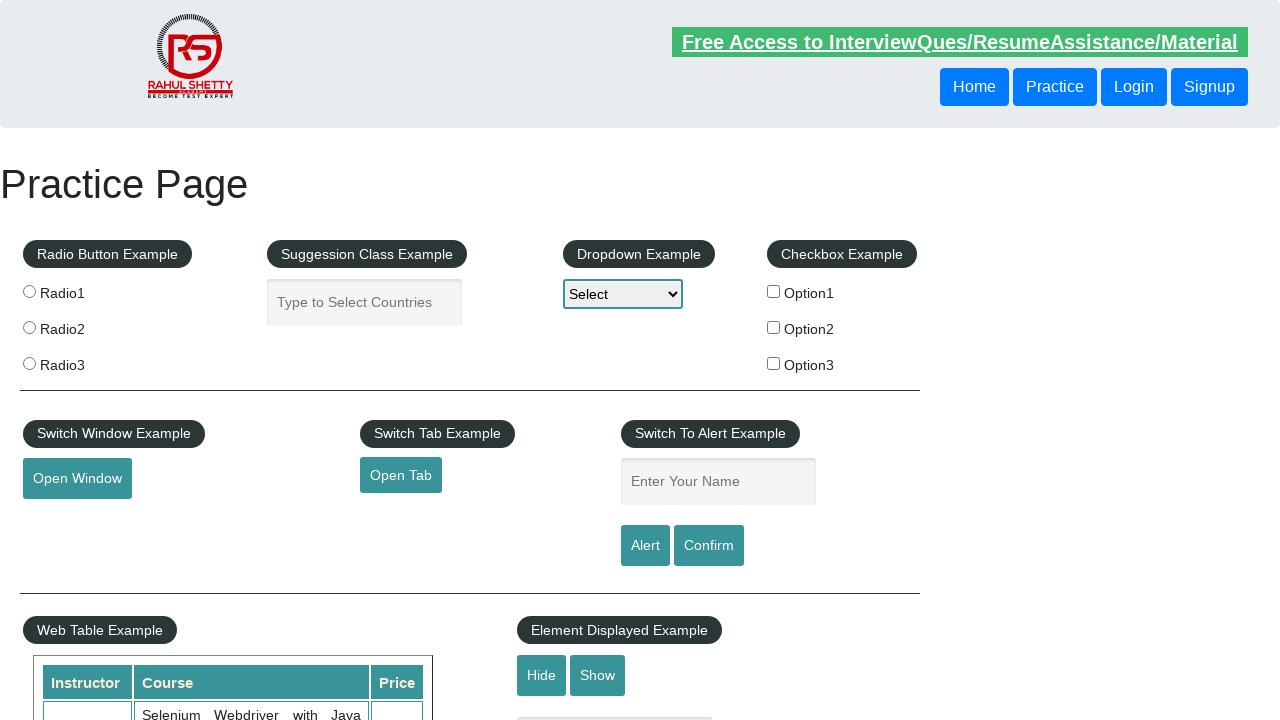

Retrieved all table rows
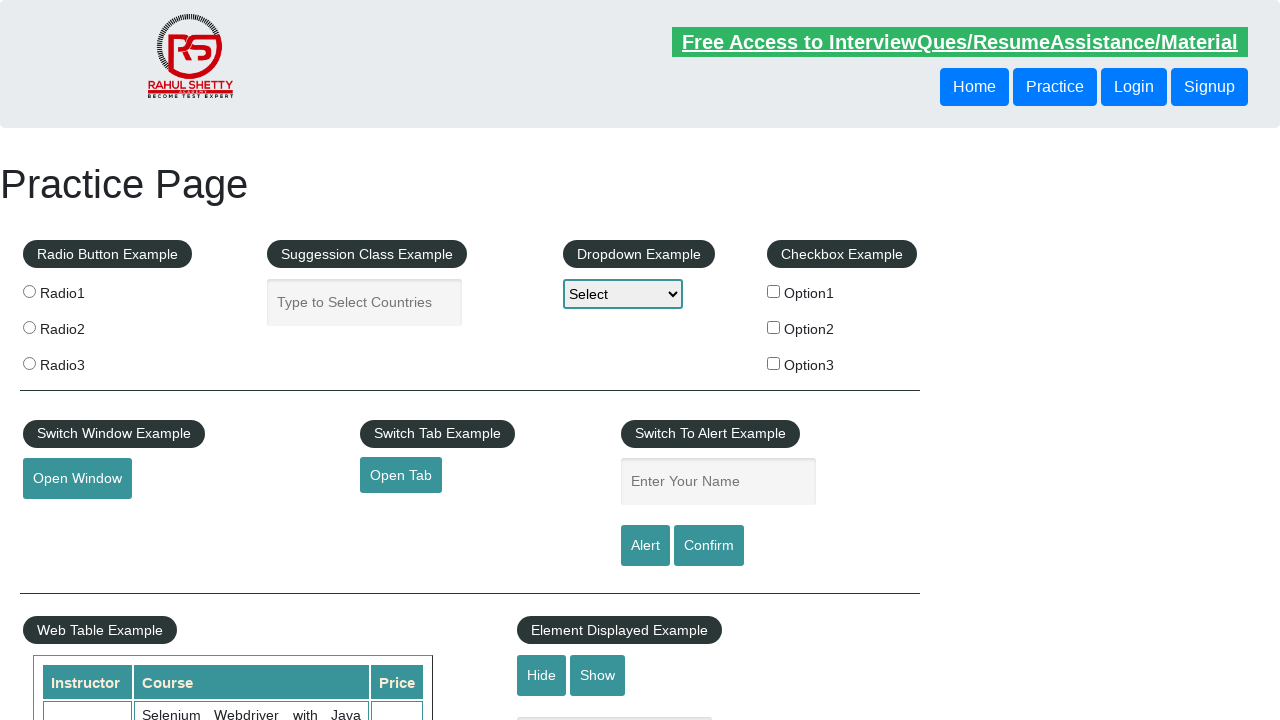

Retrieved table headers - found 3 columns
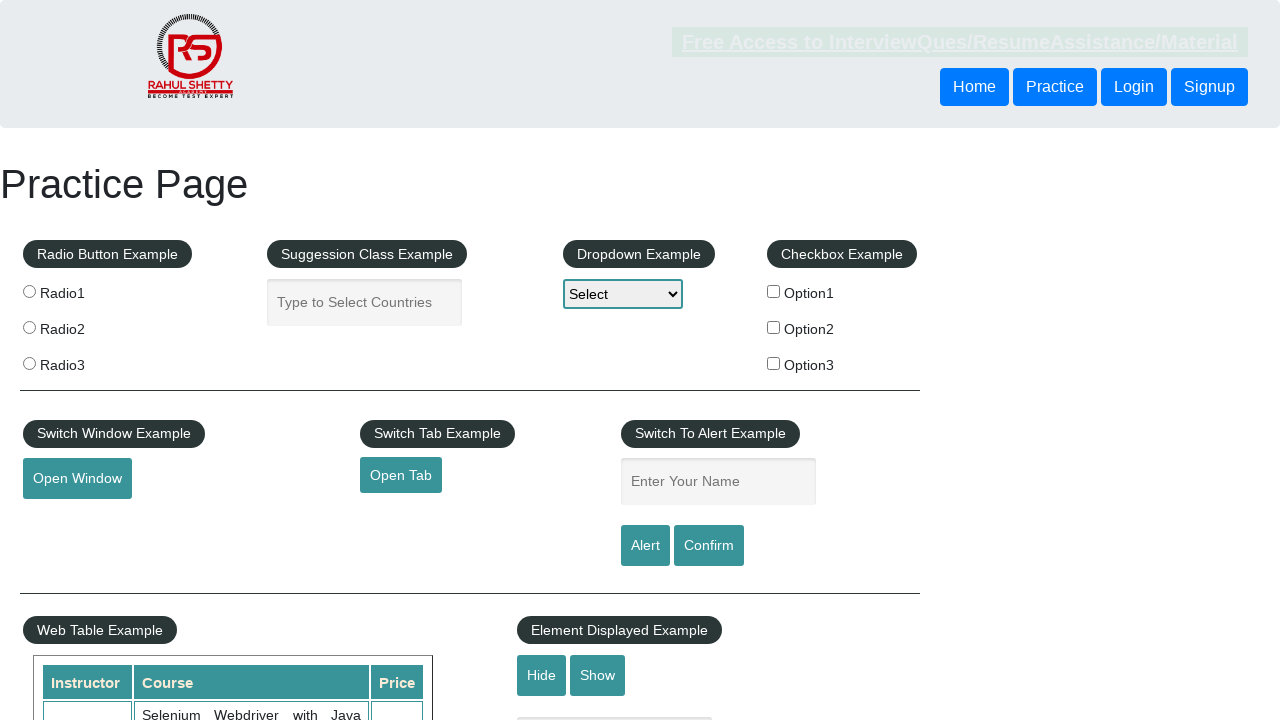

Retrieved cells from third row - found 3 cells
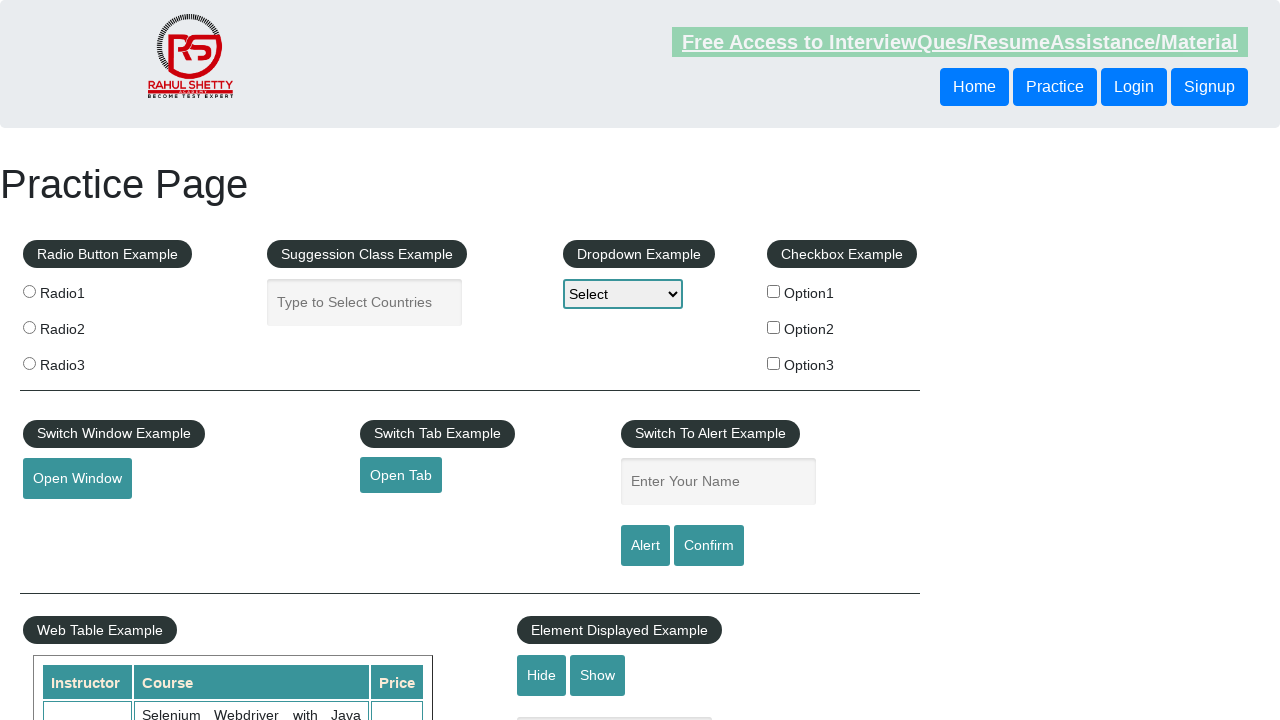

Extracted and printed content from first three cells of third row
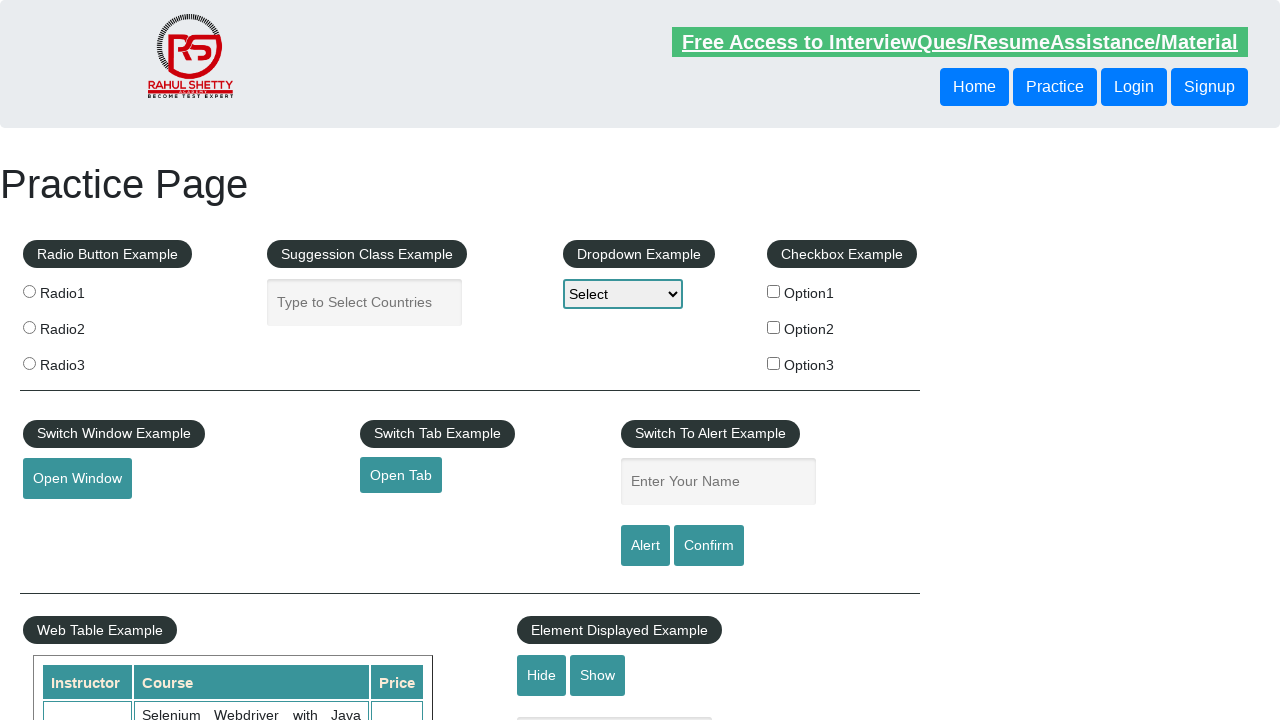

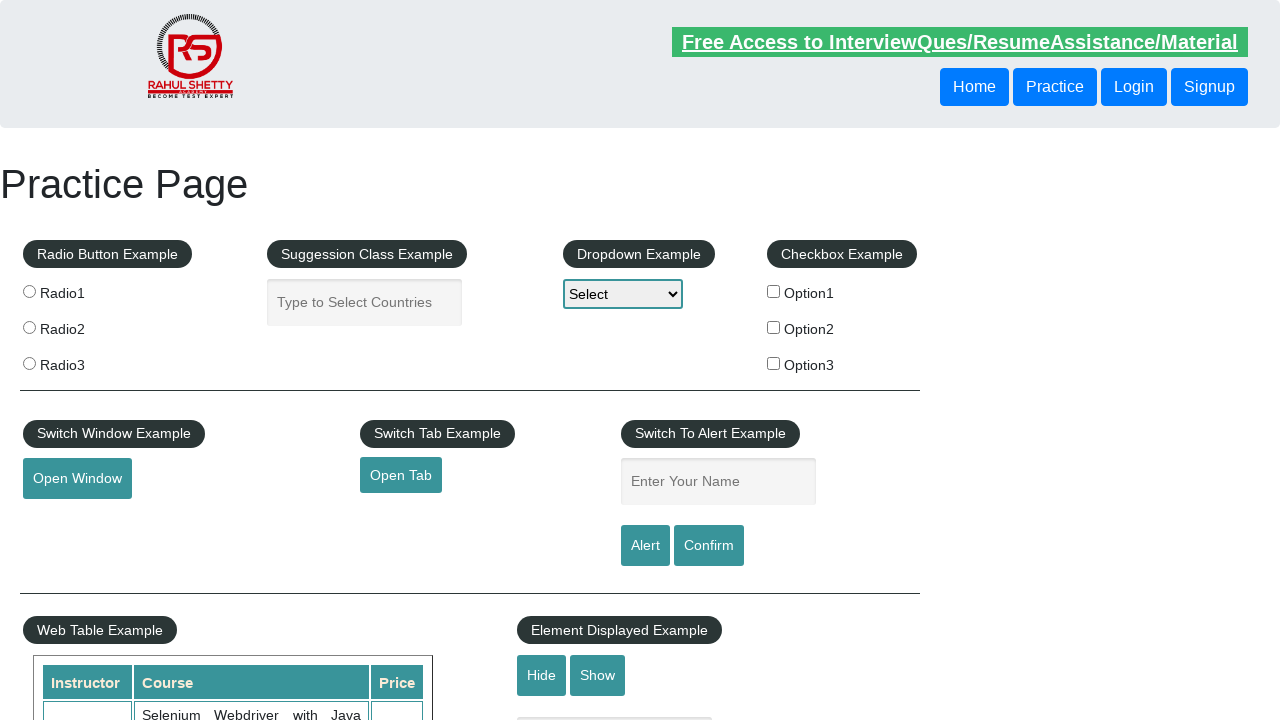